Tests JavaScript alert handling on a demo page by clicking a button to trigger an alert dialog, entering text into the prompt, and accepting/dismissing the alert.

Starting URL: https://www.leafground.com/alert.xhtml

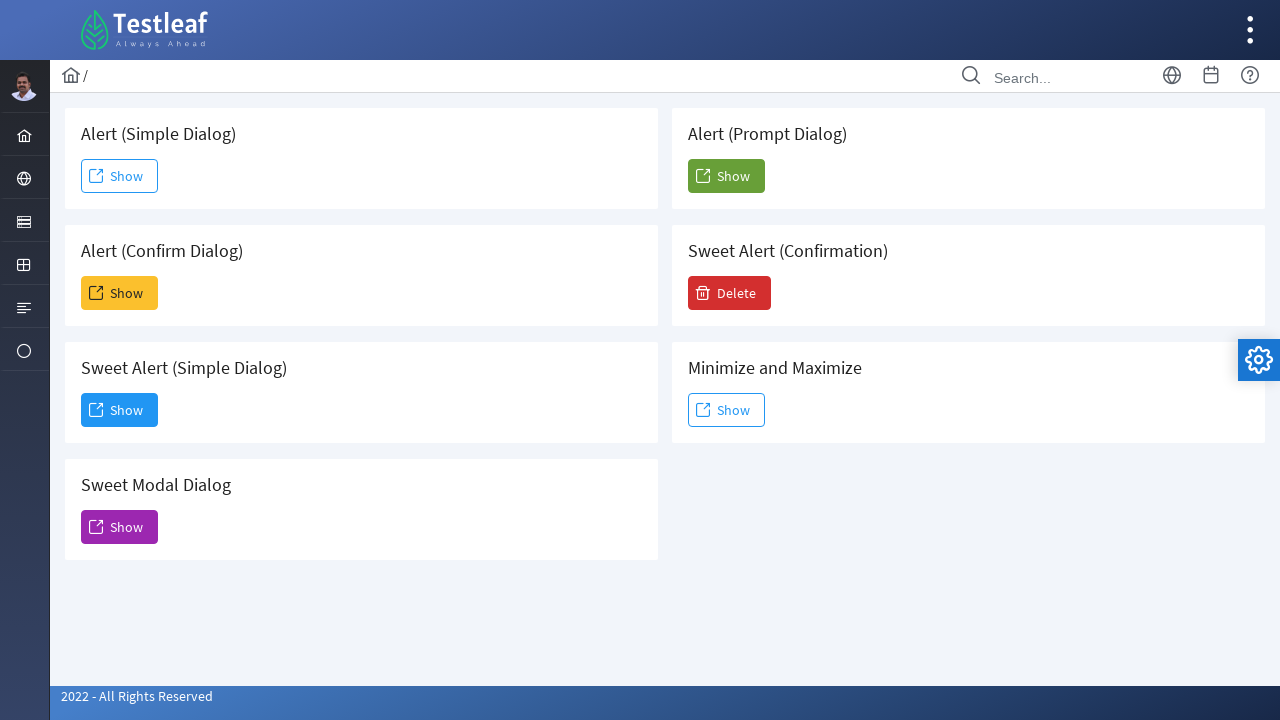

Clicked Show button to trigger alert dialog at (120, 176) on xpath=//span[text()='Show']
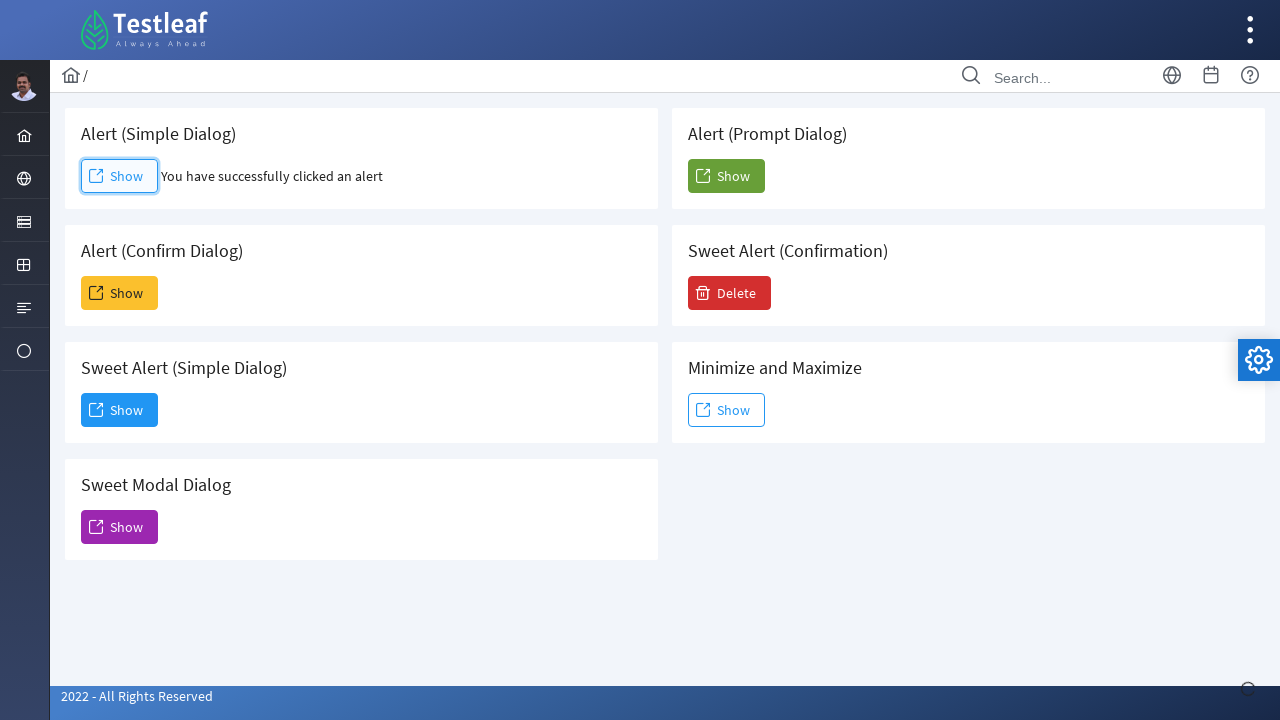

Waited for dialog to be handled and accepted with prompt text 'TestLeaf'
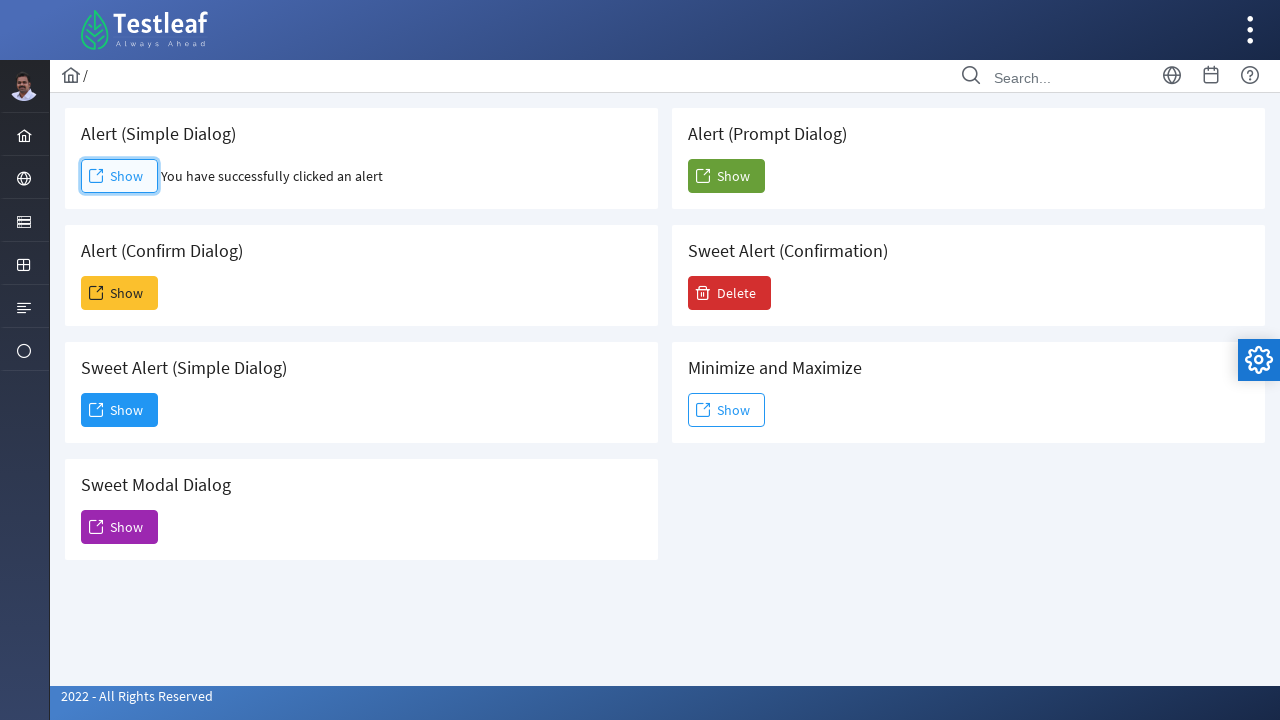

Clicked second Show button to trigger another alert dialog at (120, 176) on (//span[text()='Show'])[1]
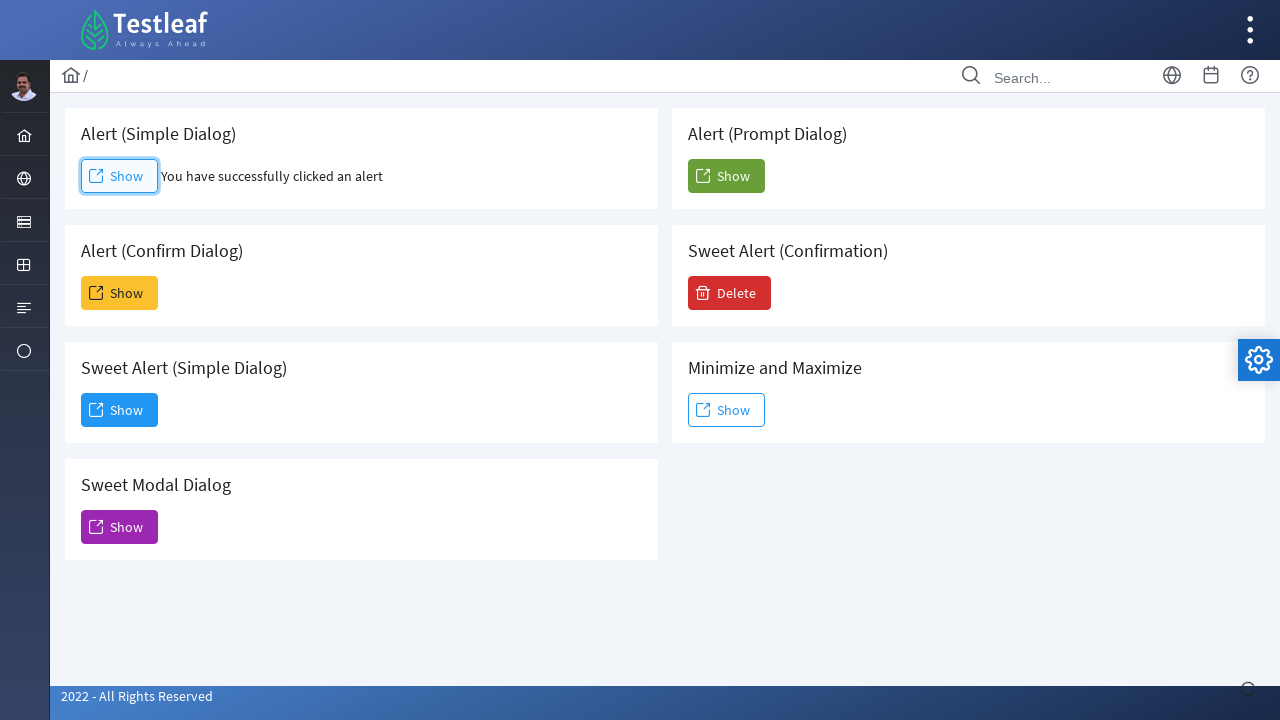

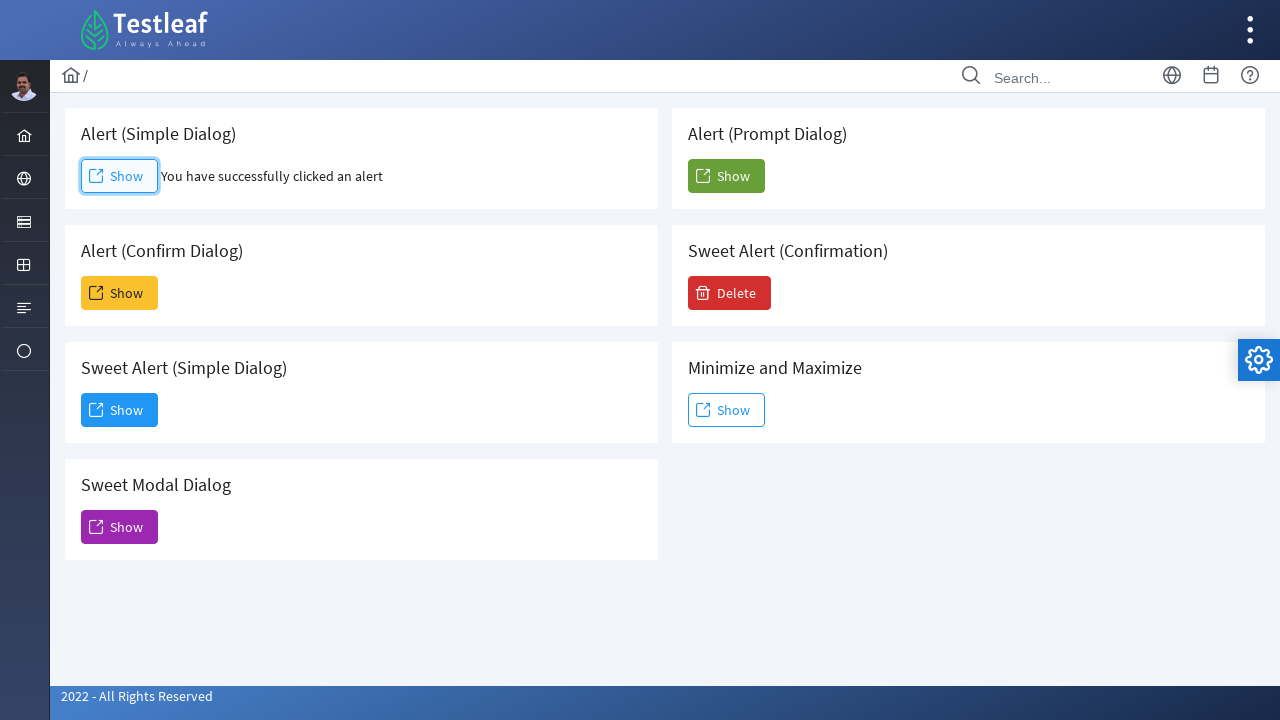